Tests filling out a text box form with full name, email, current address, and permanent address, then submits and verifies the output displays correctly

Starting URL: https://demoqa.com/text-box

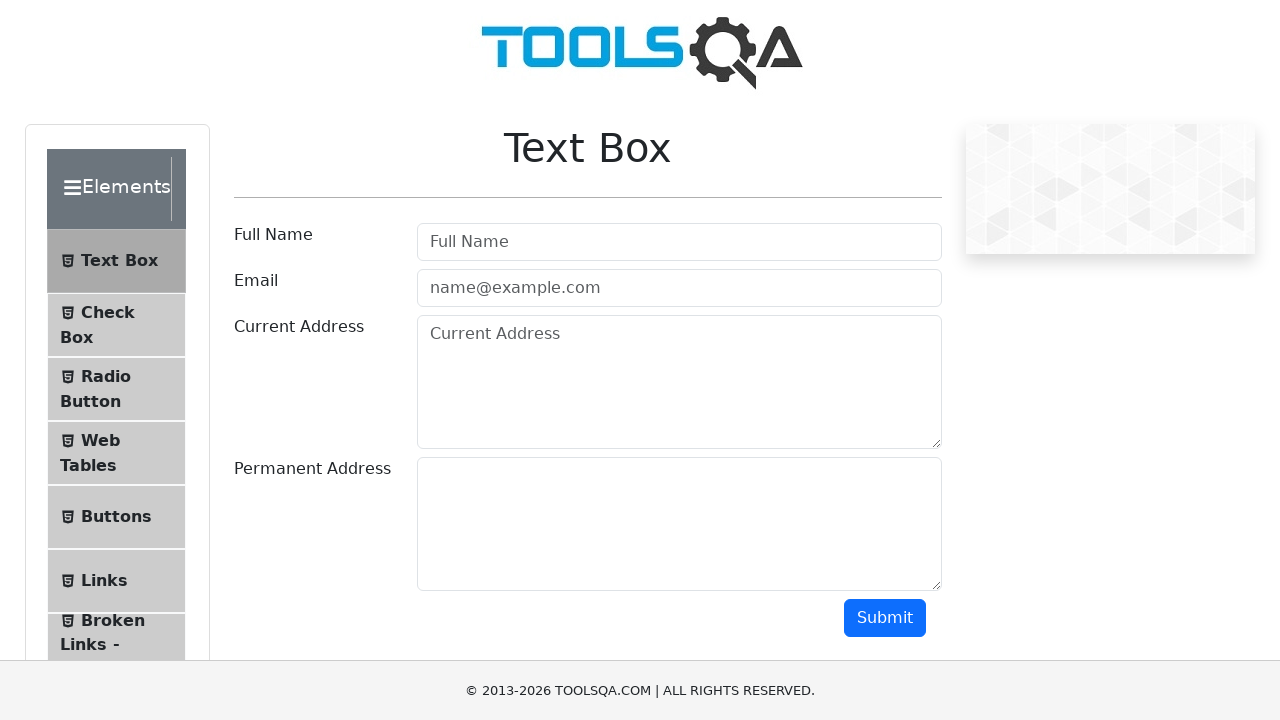

Filled full name field with 'Max' on #userName
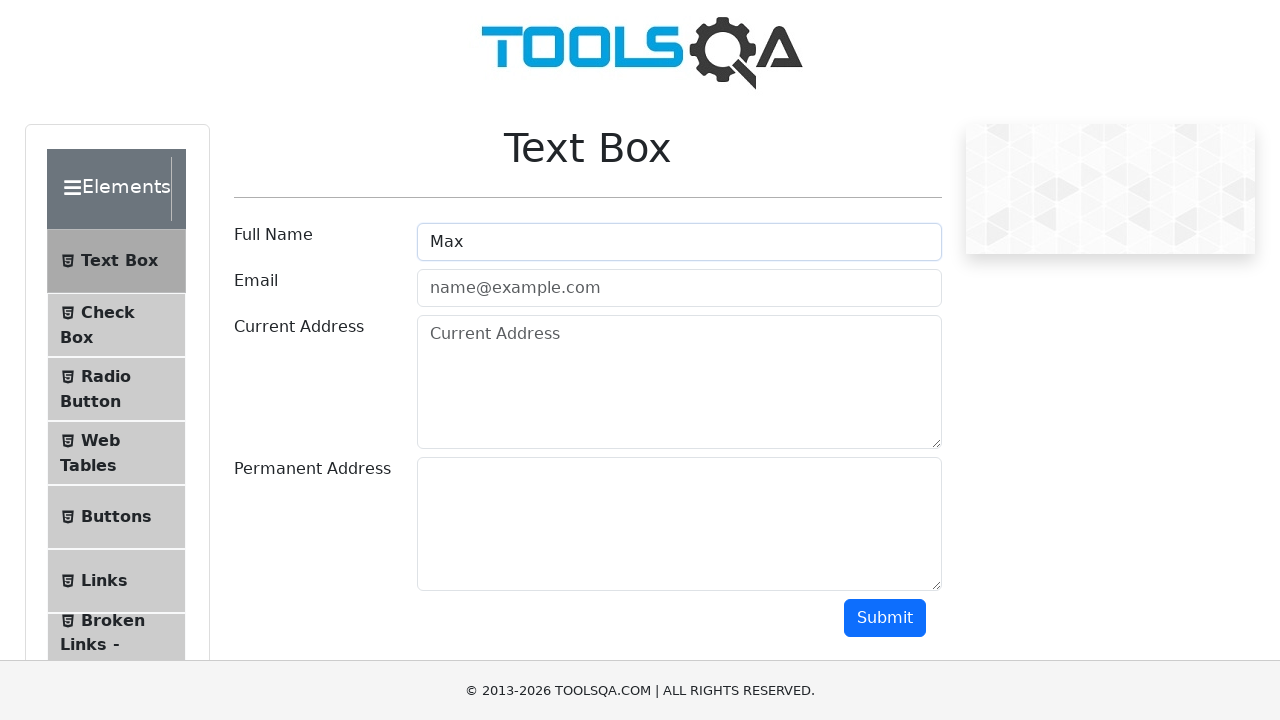

Filled email field with 'max@mail.ru' on #userEmail
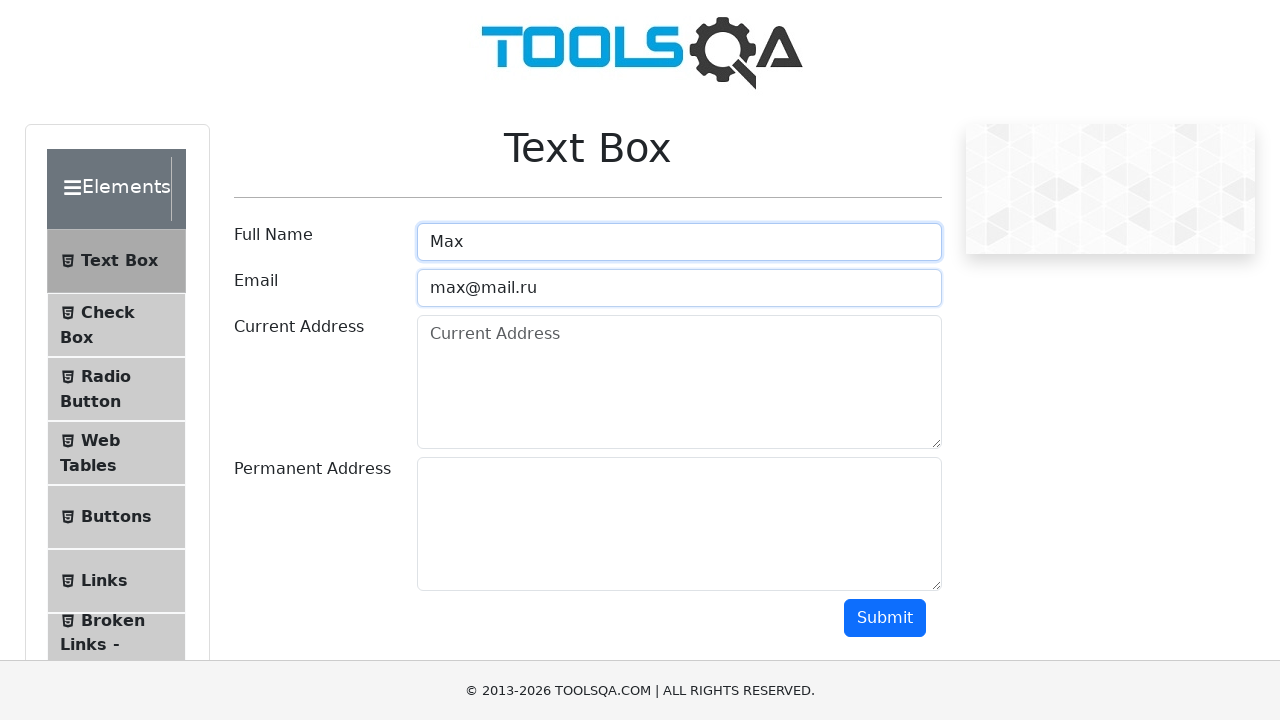

Filled current address field on #currentAddress
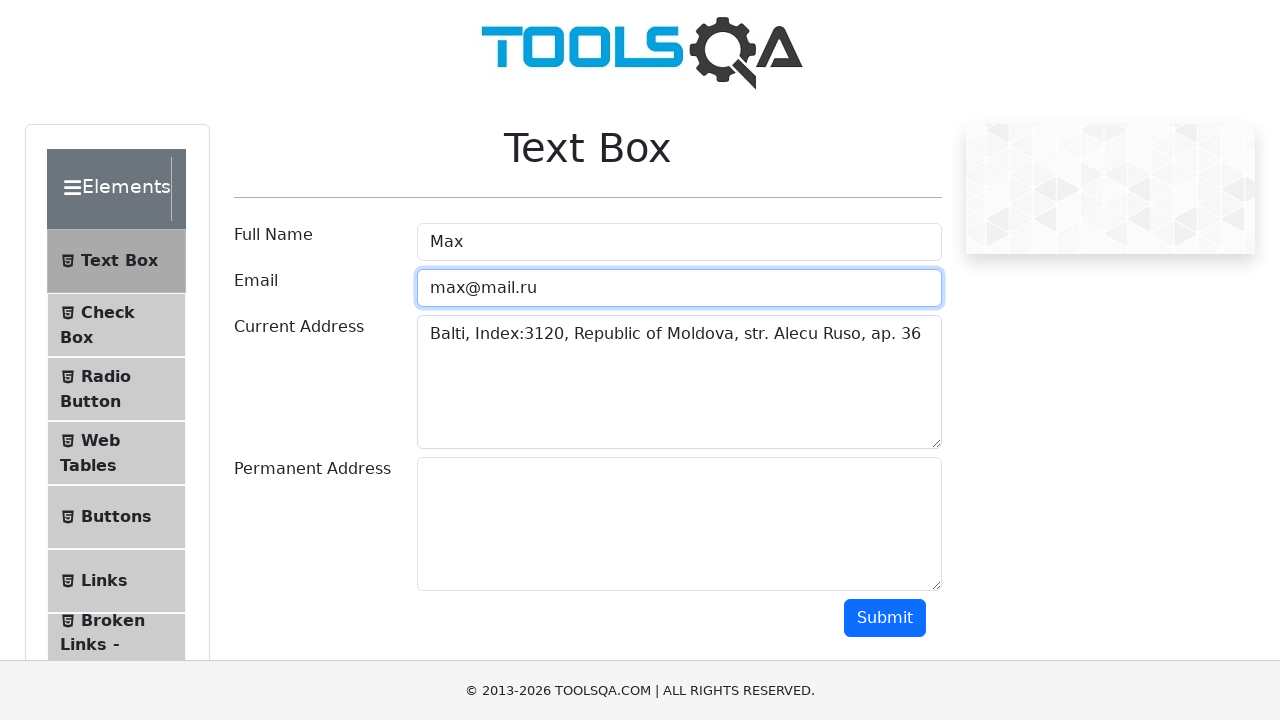

Filled permanent address field on #permanentAddress
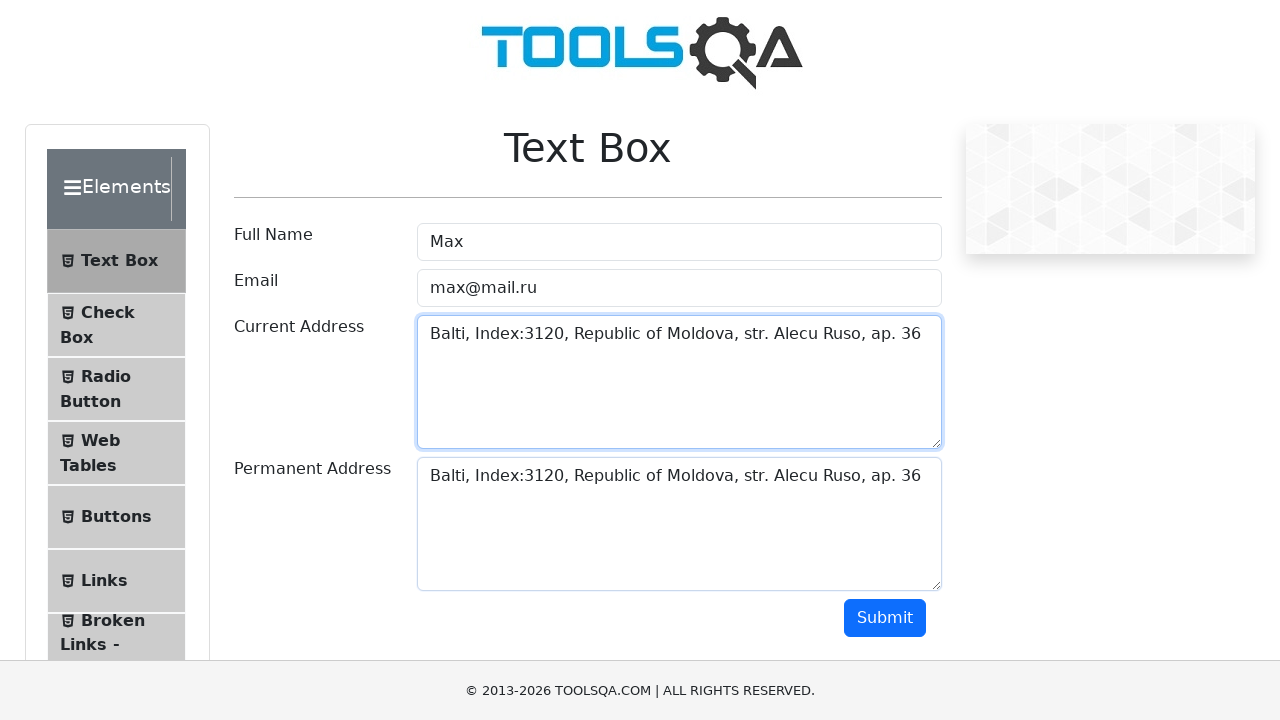

Scrolled submit button into view
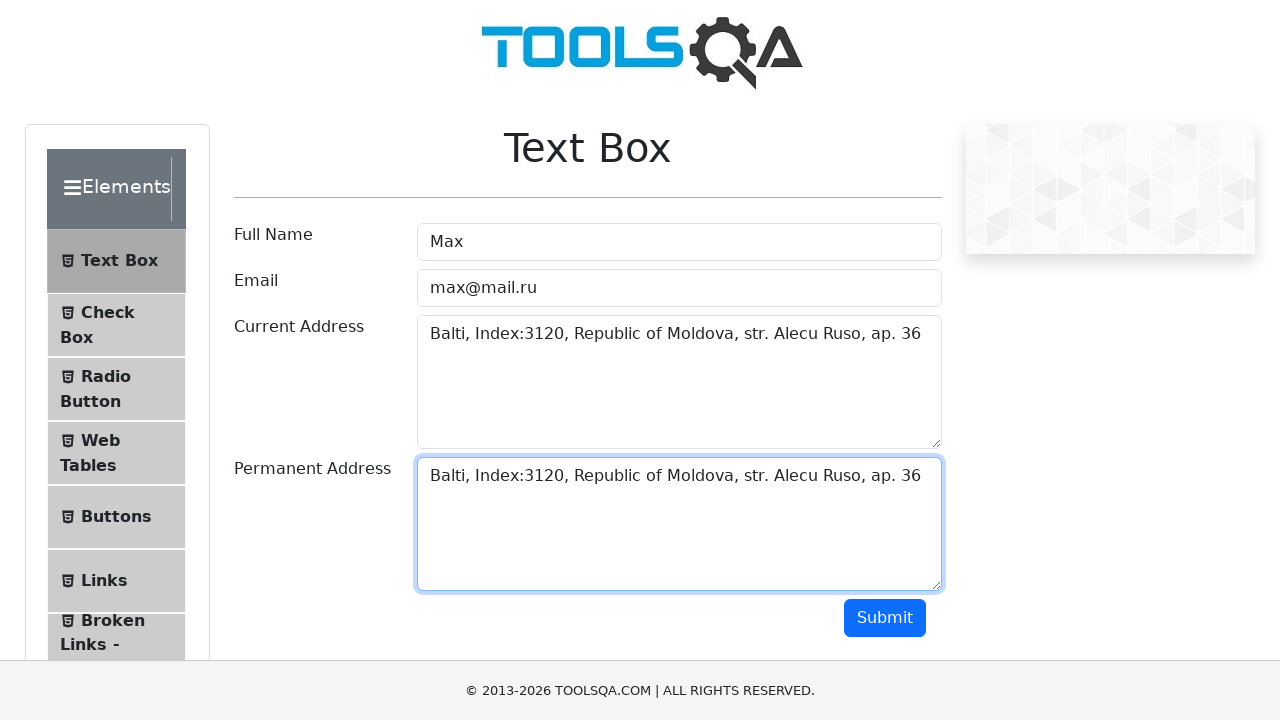

Clicked submit button to submit form at (885, 618) on #submit
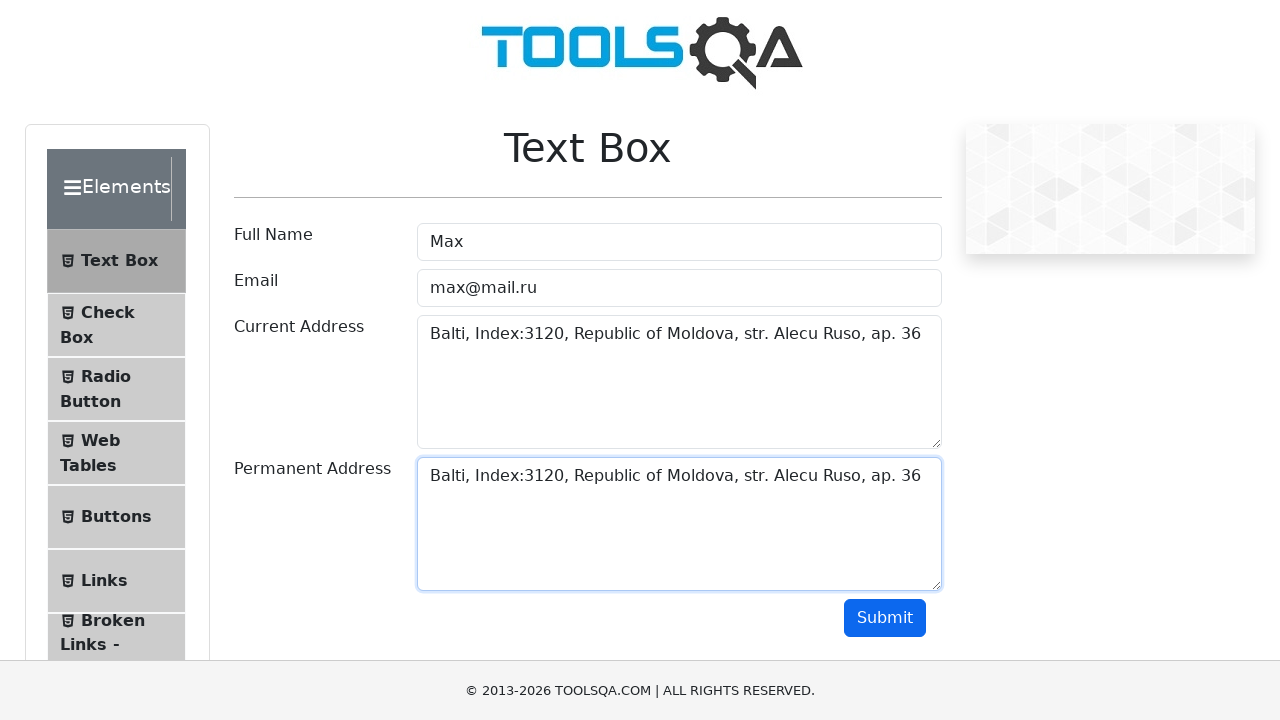

Output name field loaded after form submission
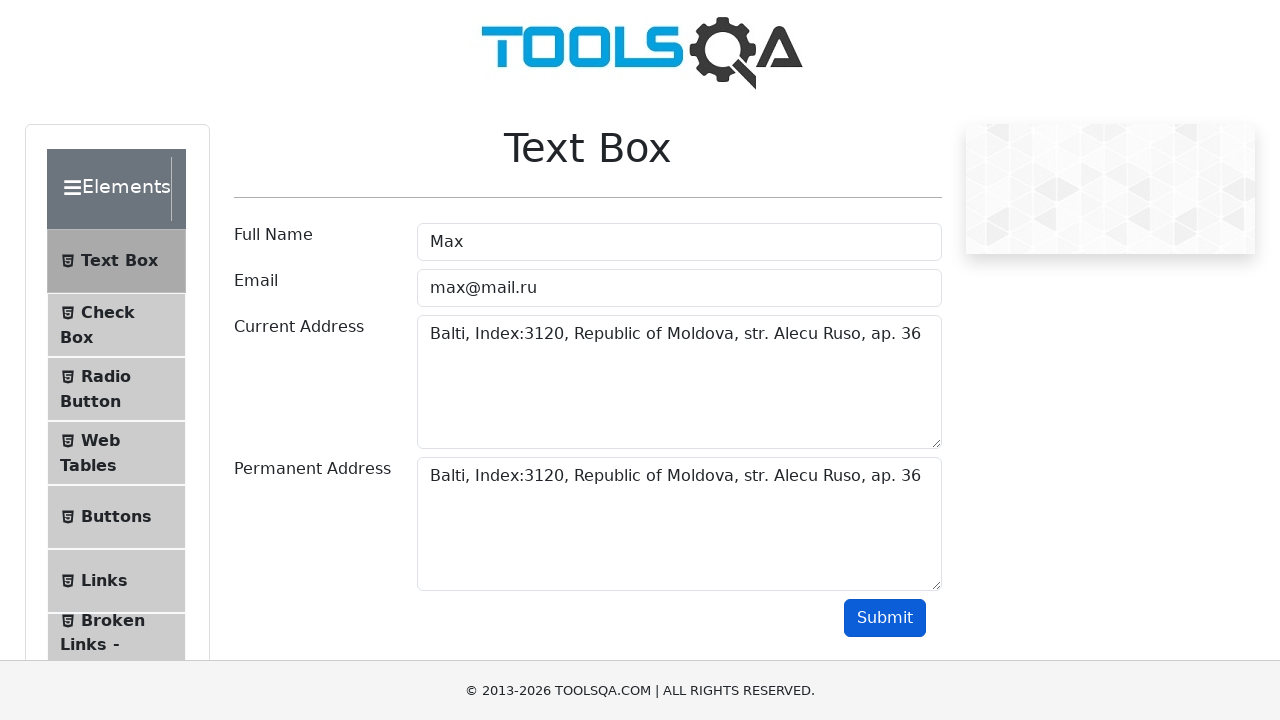

Verified name output displays 'Name:Max' correctly
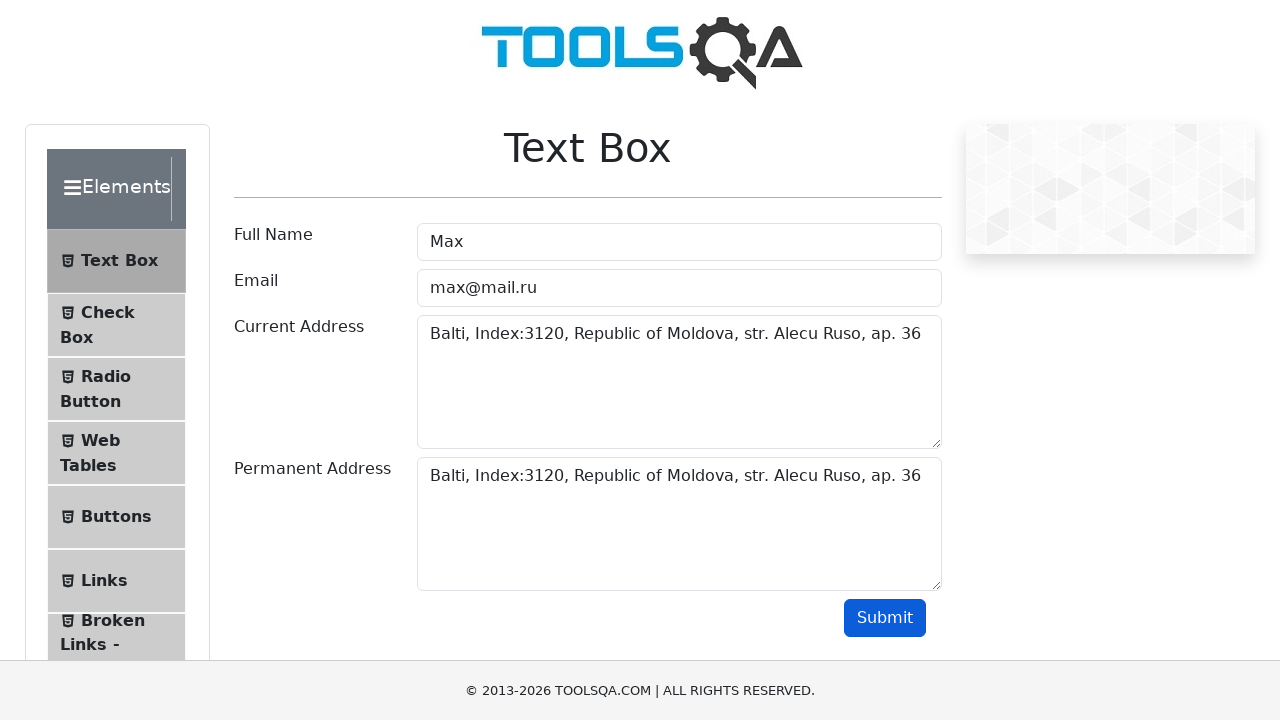

Verified email output displays 'Email:max@mail.ru' correctly
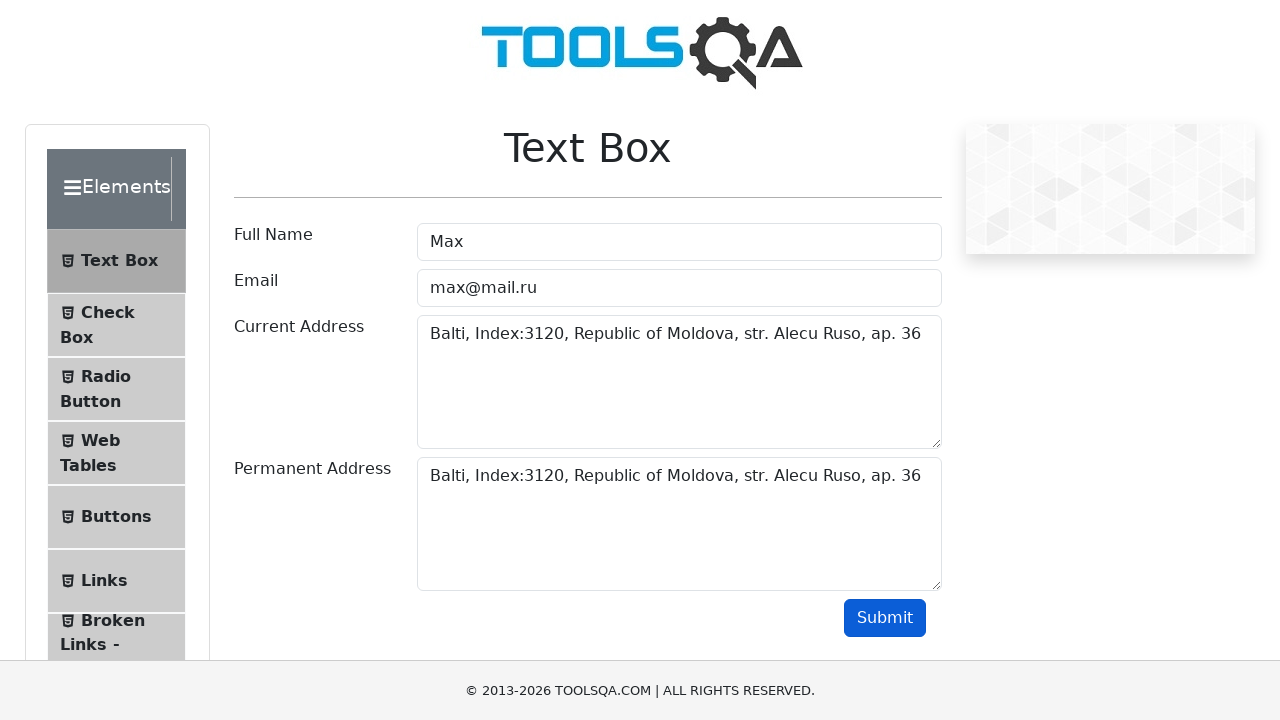

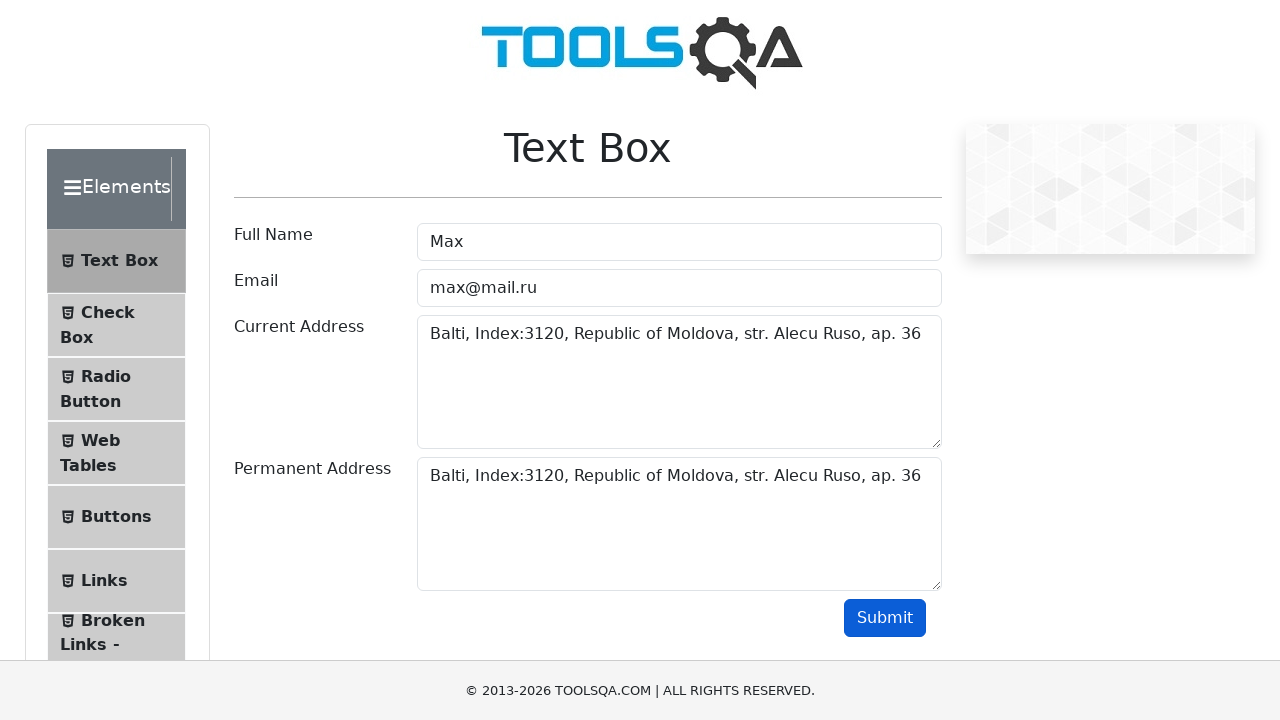